Tests JavaScript alert prompt functionality by triggering a prompt alert, entering text, and accepting it

Starting URL: http://the-internet.herokuapp.com/javascript_alerts

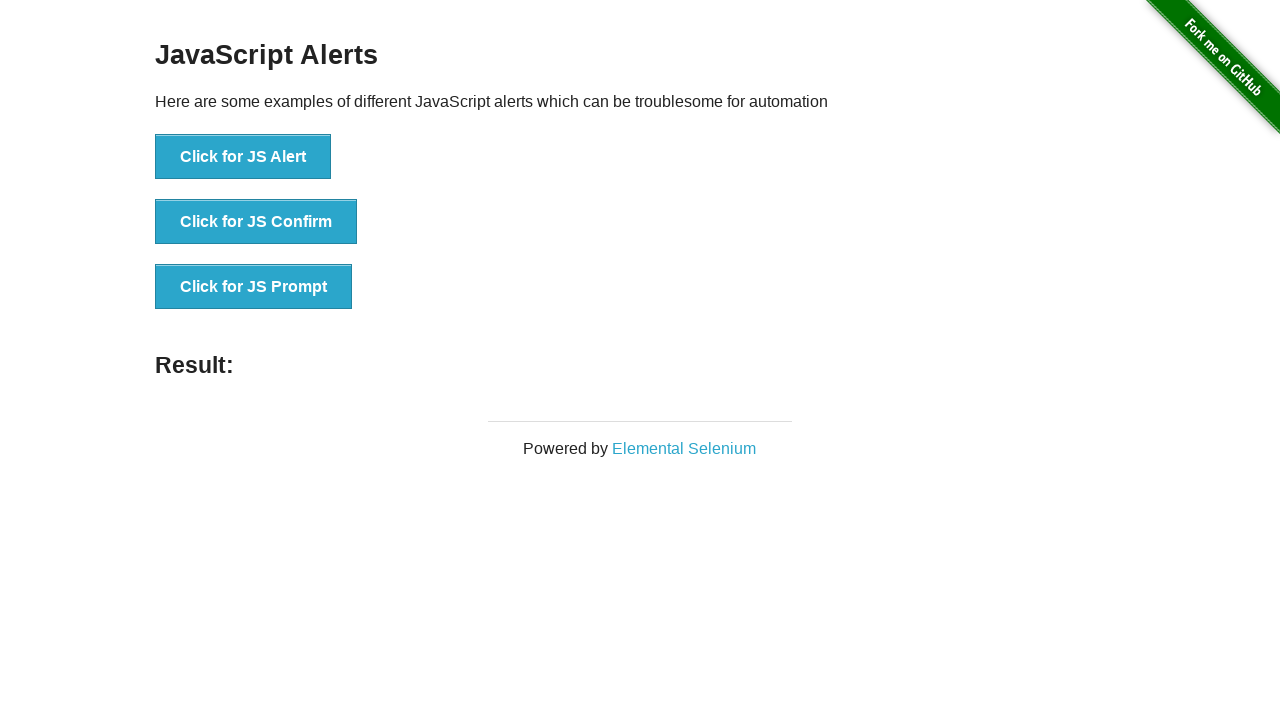

Clicked button to trigger JavaScript prompt alert at (254, 287) on xpath=//li/button[@onclick='jsPrompt()']
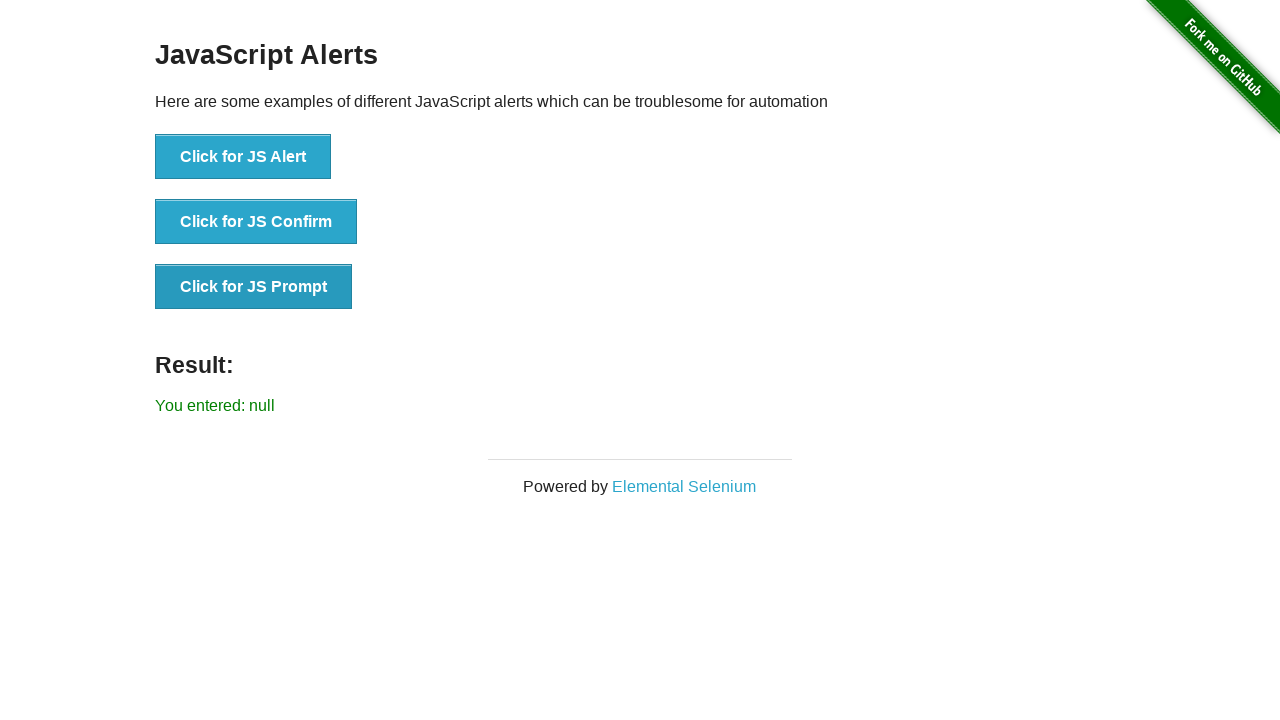

Set up dialog handler to accept prompt with text 'pradnyesh'
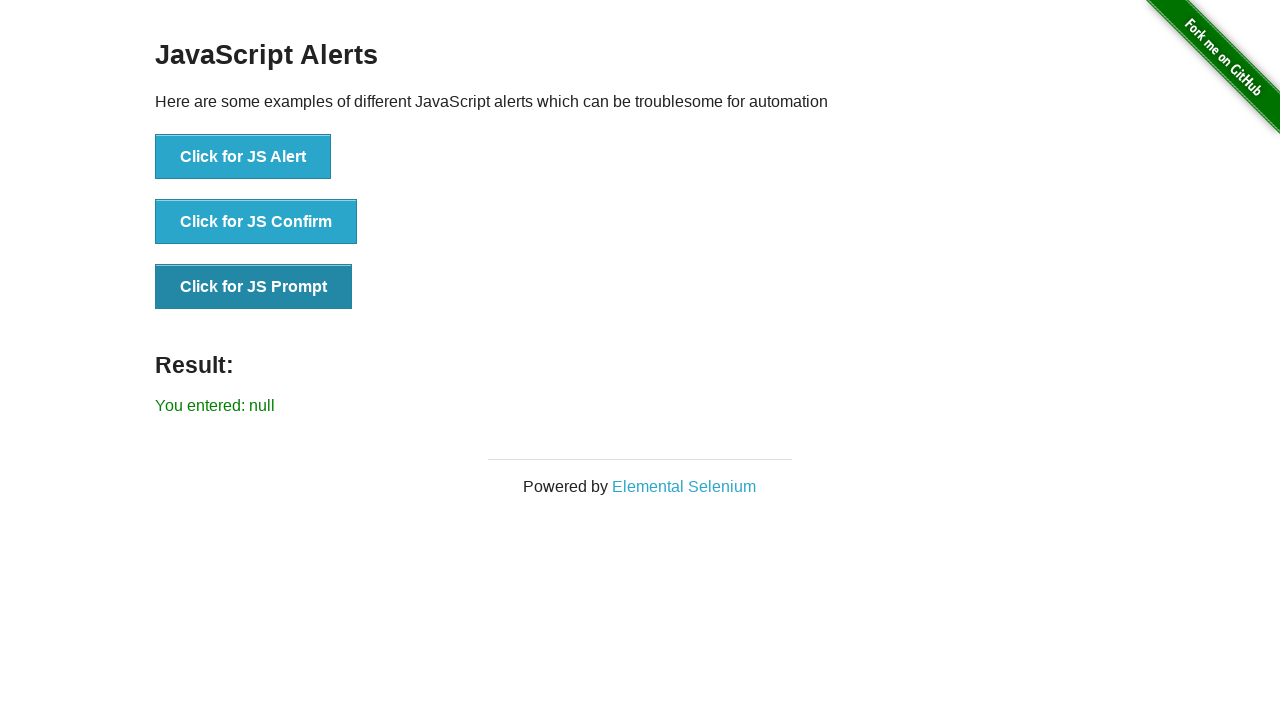

Clicked prompt button and accepted dialog with entered text at (254, 287) on xpath=//li/button[@onclick='jsPrompt()']
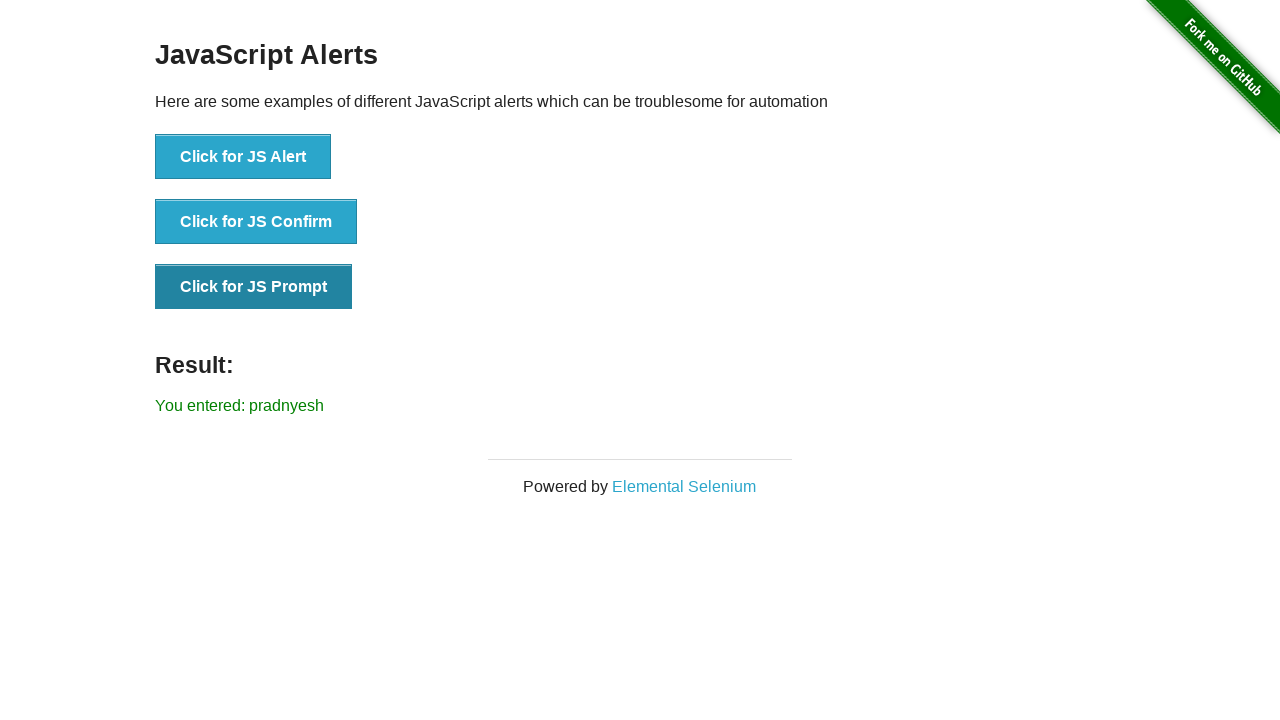

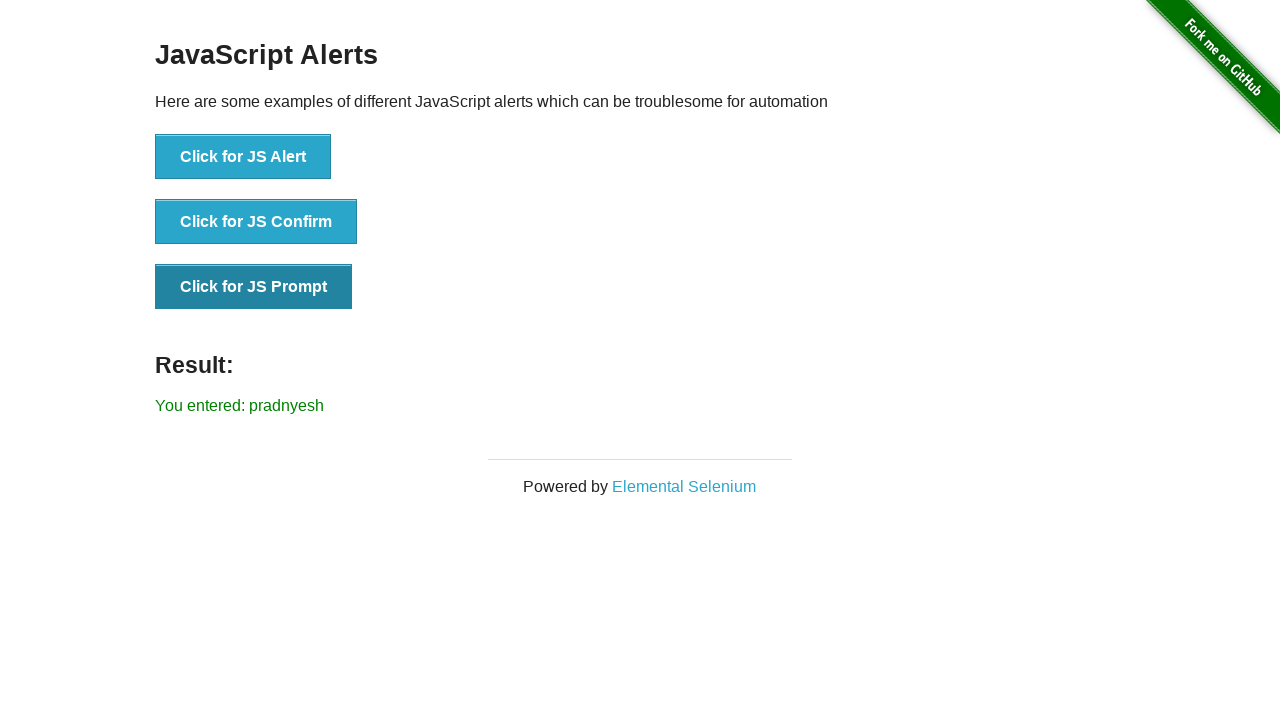